Tests that a todo item is removed if an empty string is entered during editing

Starting URL: https://demo.playwright.dev/todomvc

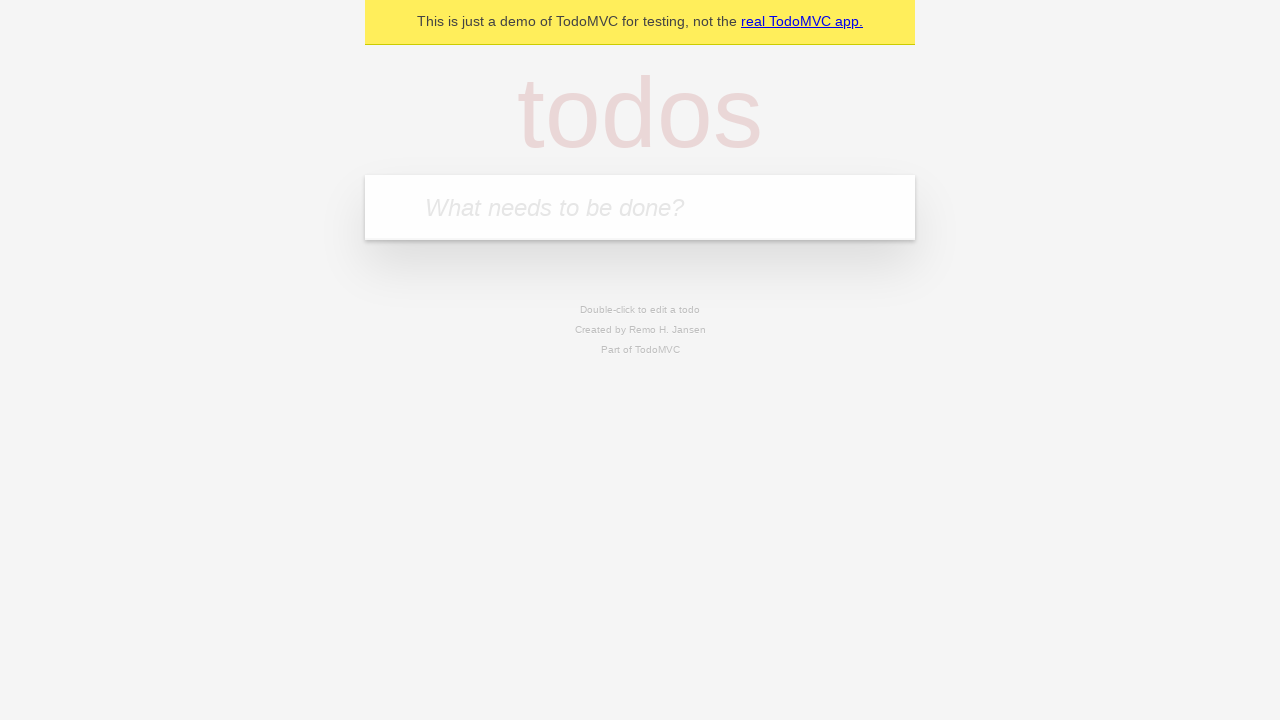

Filled todo input with 'buy some cheese' on internal:attr=[placeholder="What needs to be done?"i]
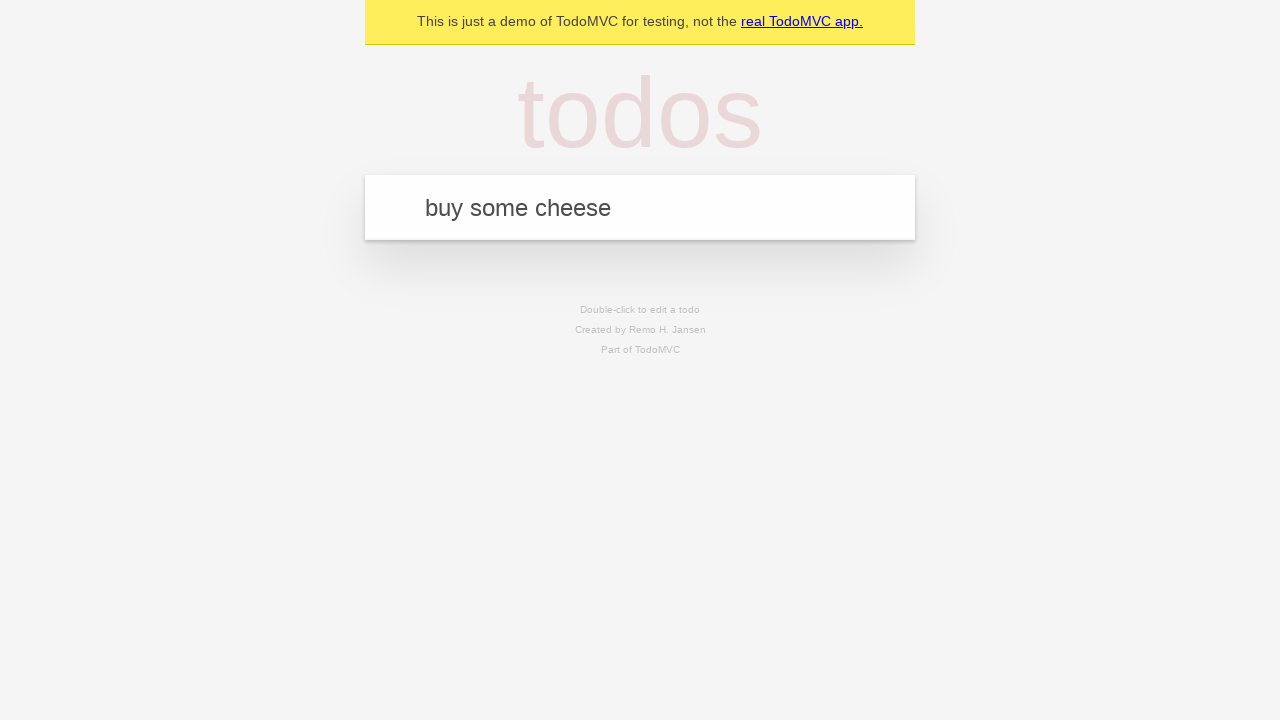

Pressed Enter to create first todo item on internal:attr=[placeholder="What needs to be done?"i]
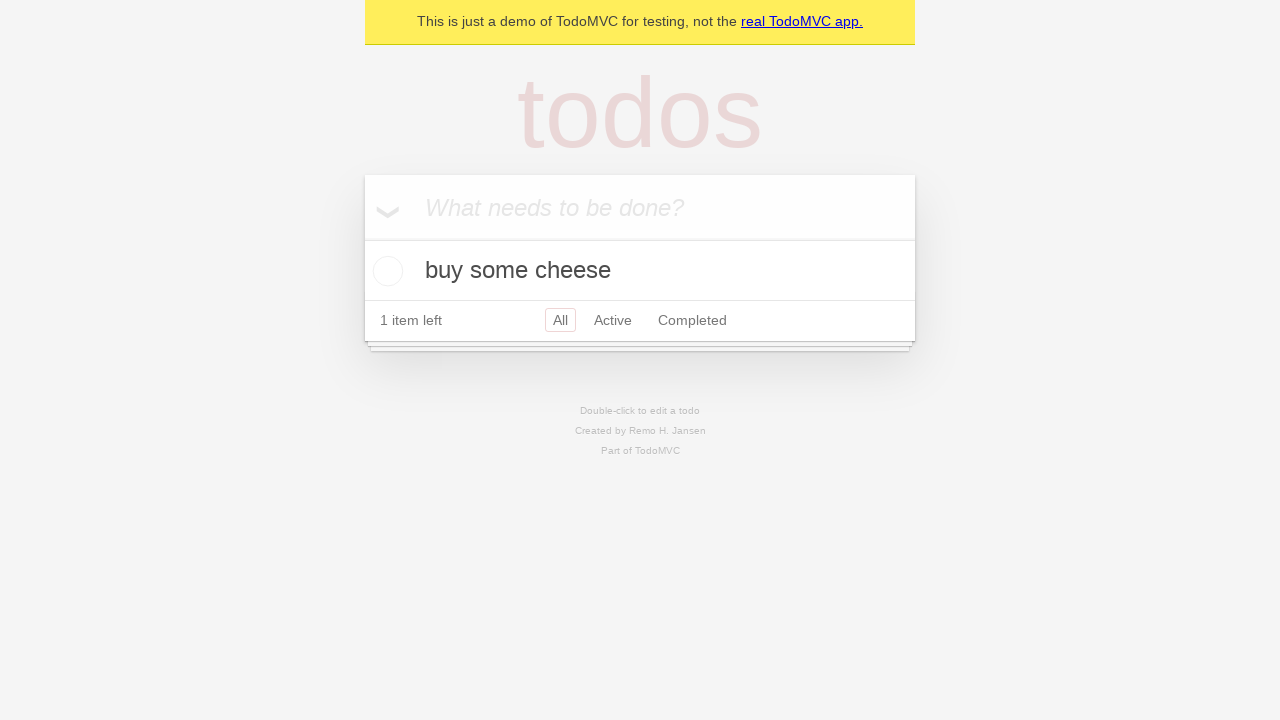

Filled todo input with 'feed the cat' on internal:attr=[placeholder="What needs to be done?"i]
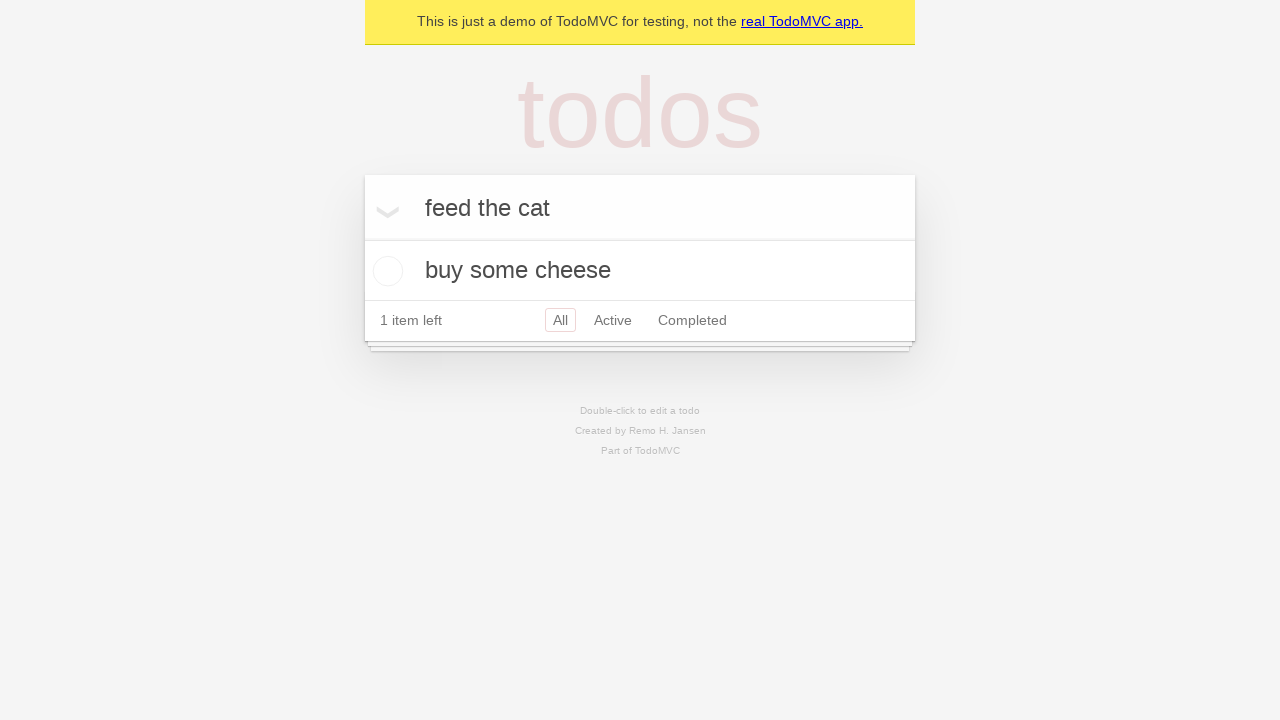

Pressed Enter to create second todo item on internal:attr=[placeholder="What needs to be done?"i]
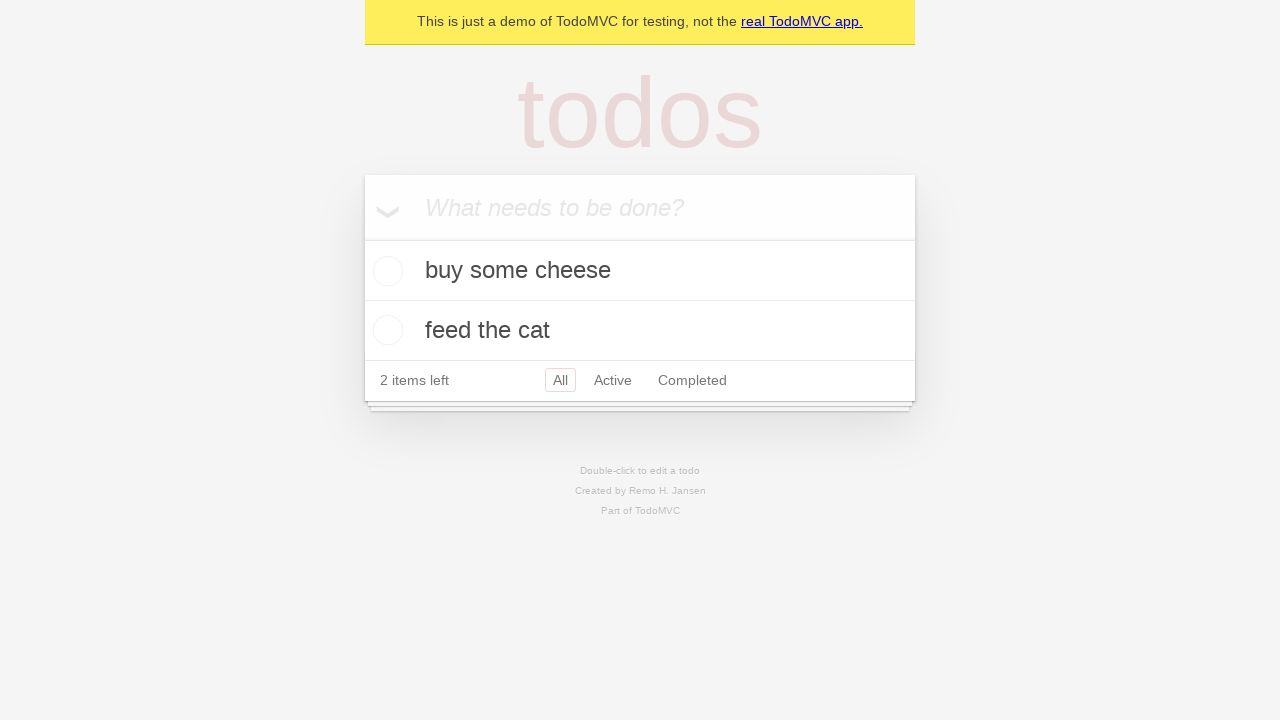

Filled todo input with 'book a doctors appointment' on internal:attr=[placeholder="What needs to be done?"i]
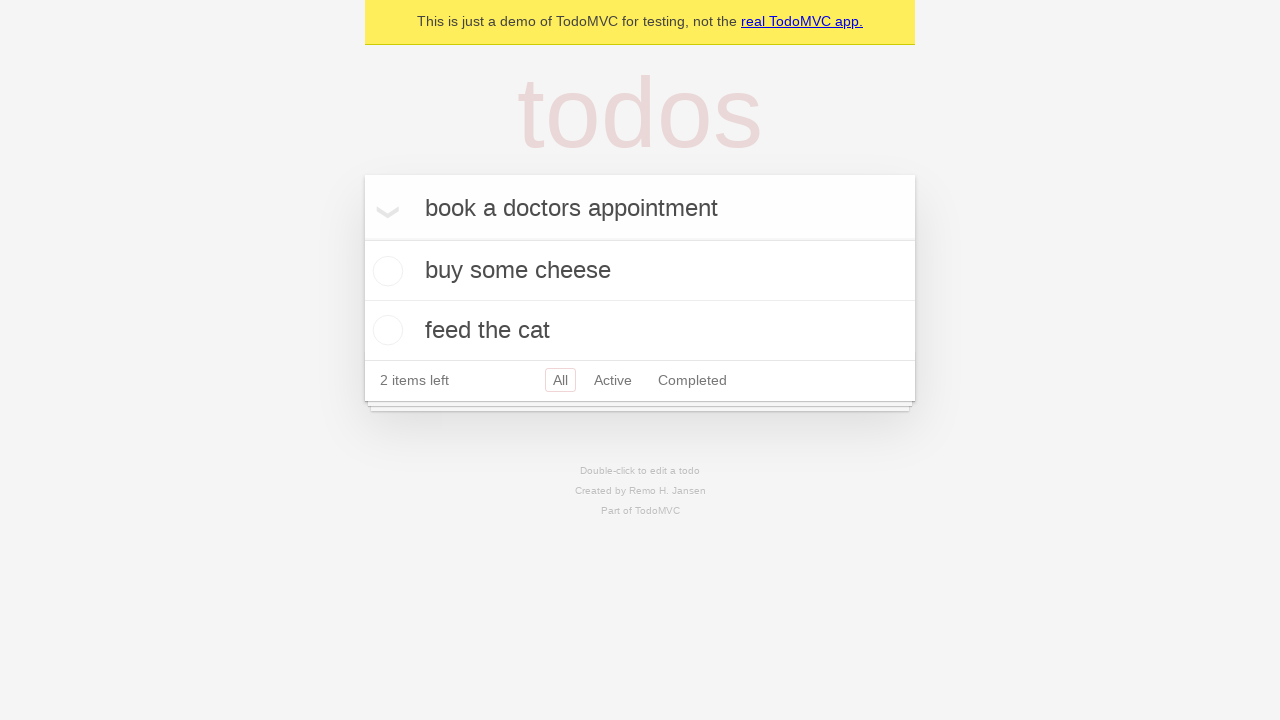

Pressed Enter to create third todo item on internal:attr=[placeholder="What needs to be done?"i]
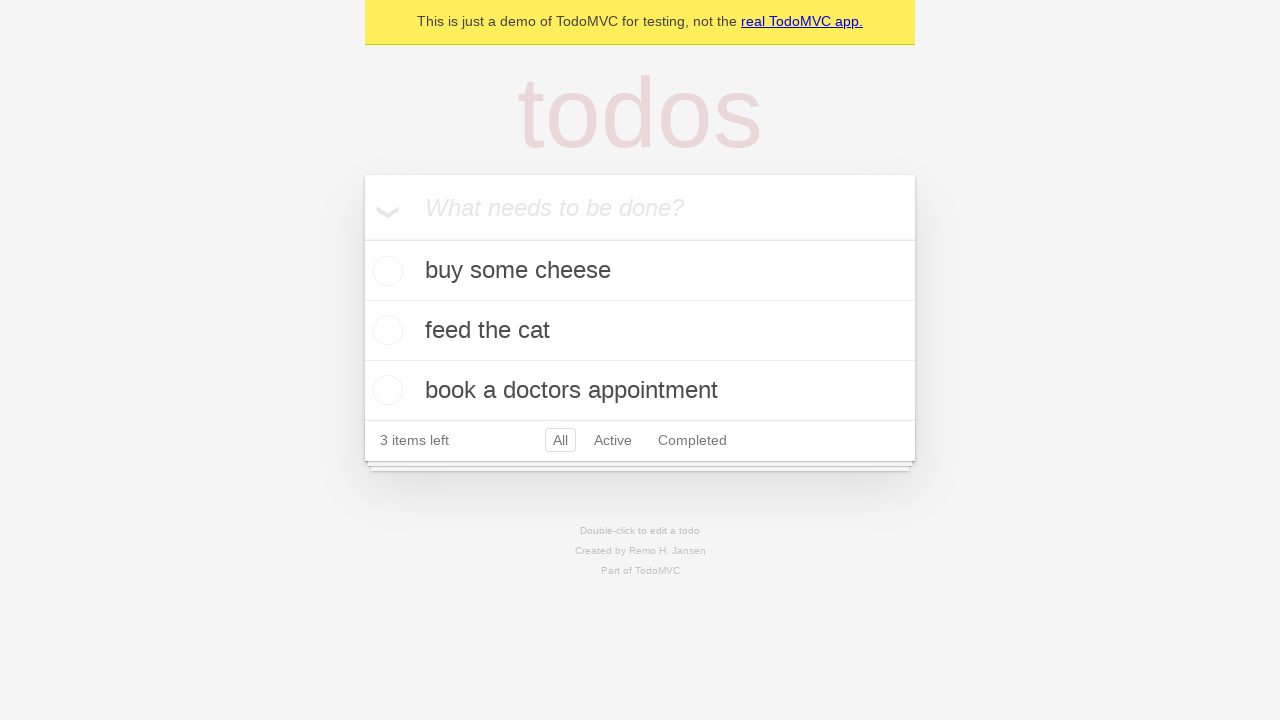

Double-clicked second todo item to enter edit mode at (640, 331) on internal:testid=[data-testid="todo-item"s] >> nth=1
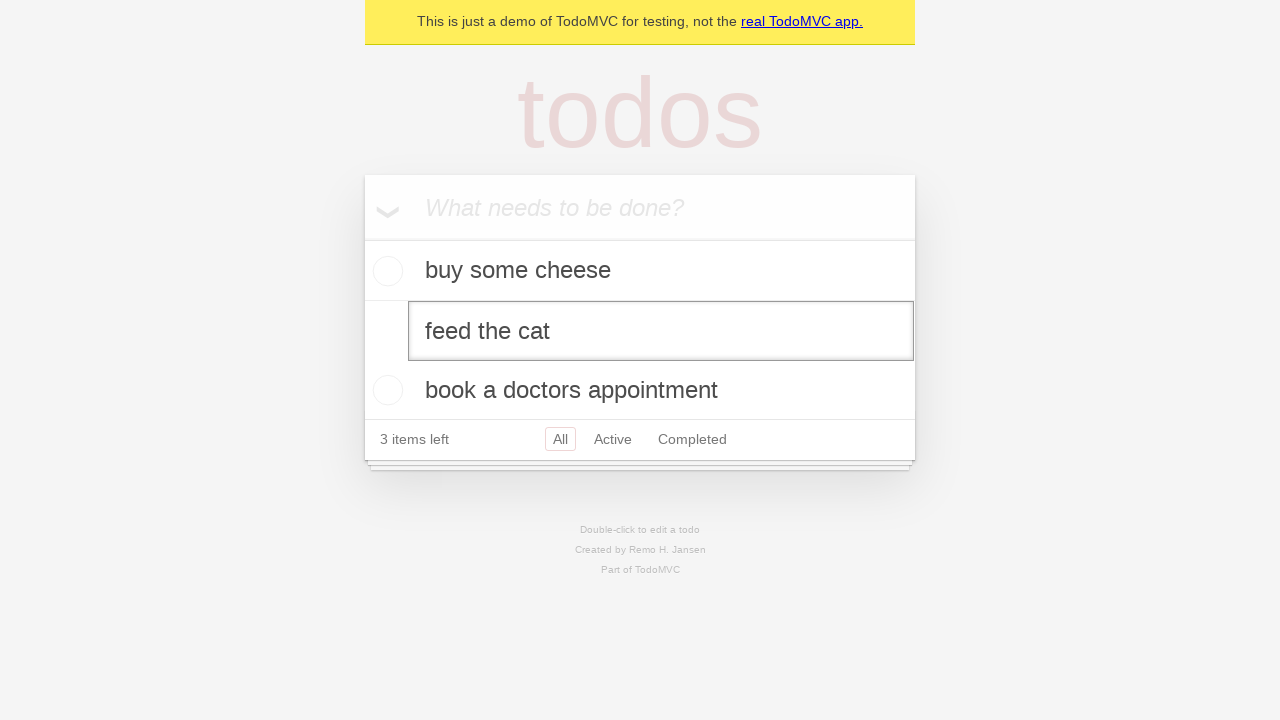

Cleared text in edit field by filling with empty string on internal:testid=[data-testid="todo-item"s] >> nth=1 >> internal:role=textbox[nam
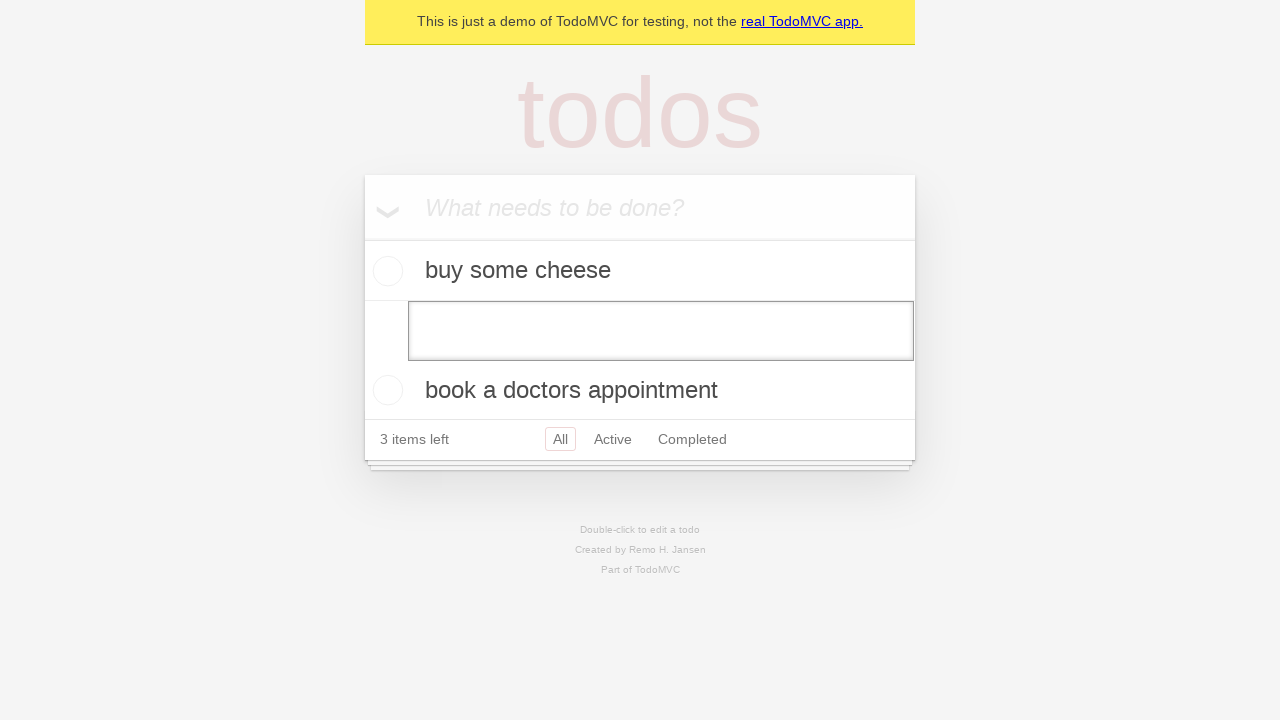

Pressed Enter to confirm empty text edit, expecting todo item removal on internal:testid=[data-testid="todo-item"s] >> nth=1 >> internal:role=textbox[nam
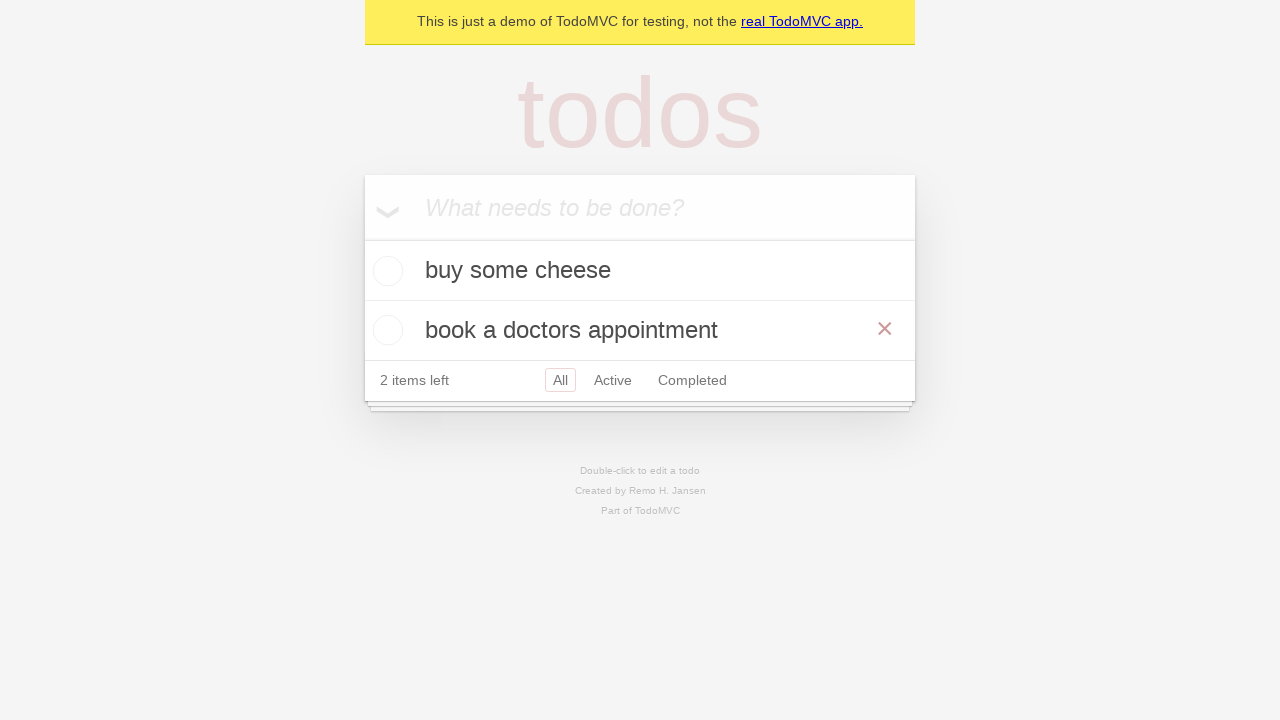

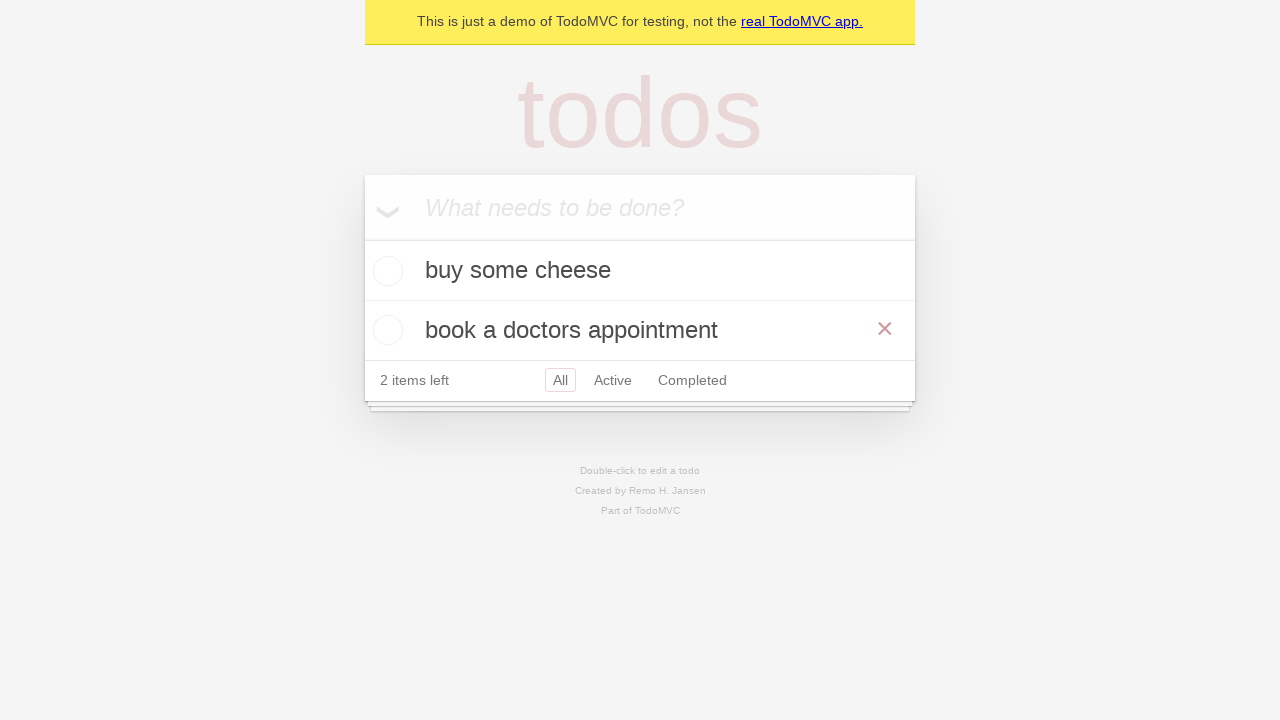